Tests registration form by filling required fields (first, second, third) and verifying successful registration message

Starting URL: http://suninjuly.github.io/registration1.html

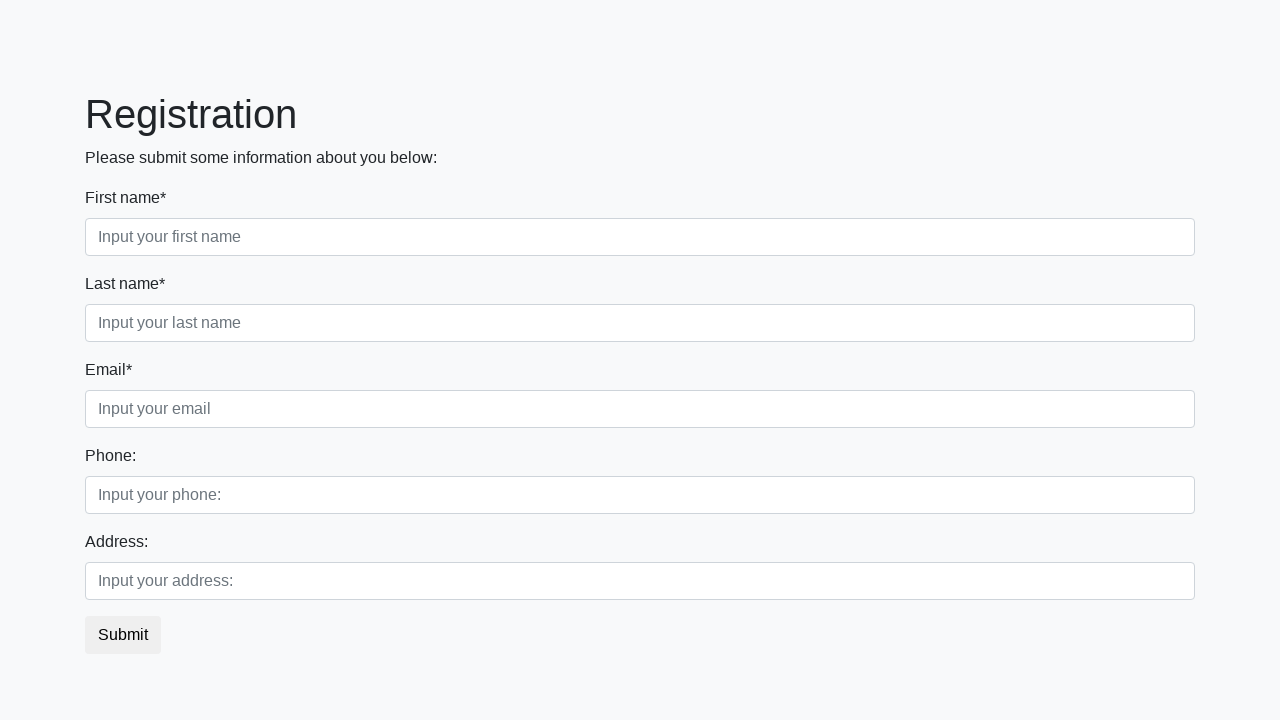

Filled first required field with 'Мой first-ответ' on input.first:required
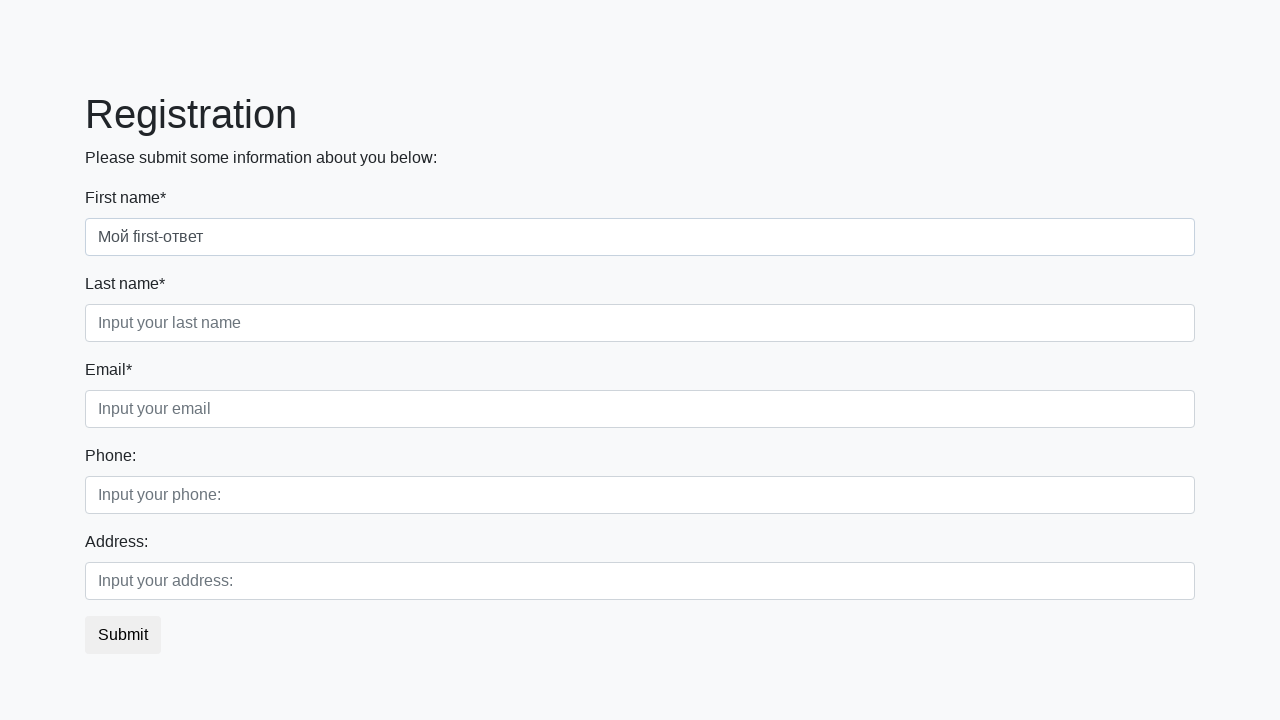

Filled second required field with 'Мой second-ответ' on input.second:required
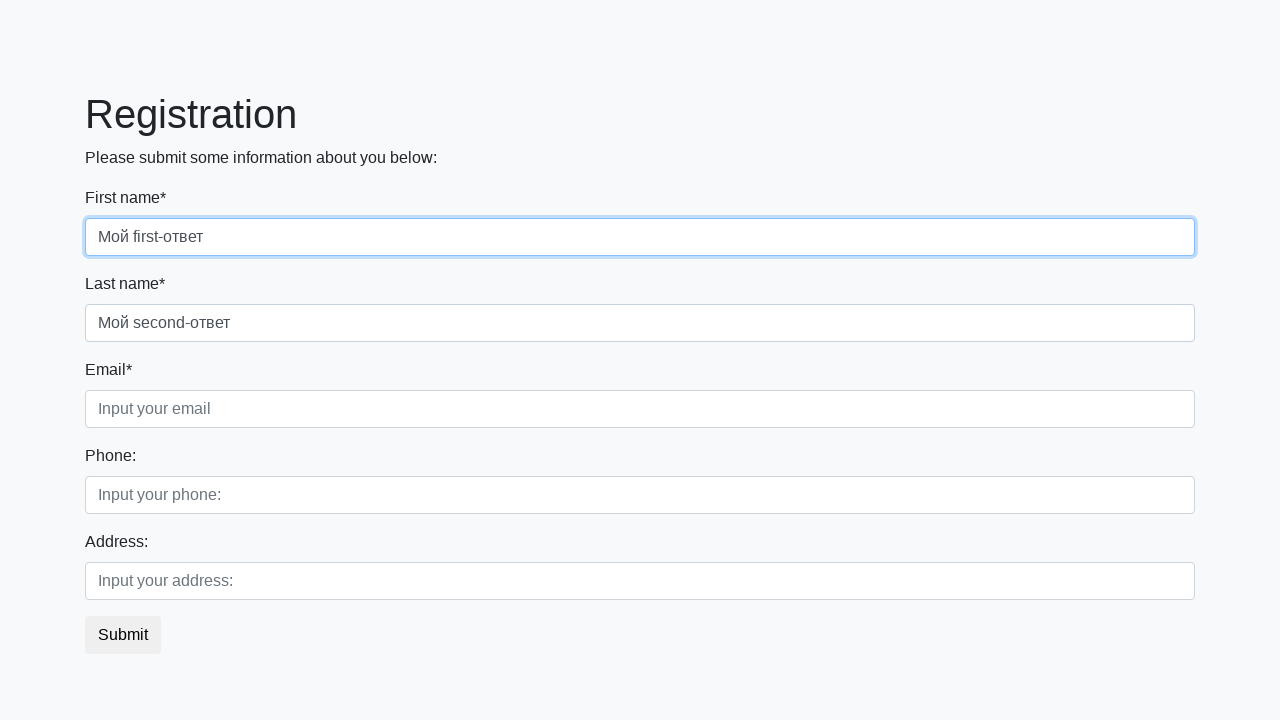

Filled third required field with 'Мой third-ответ' on input.third:required
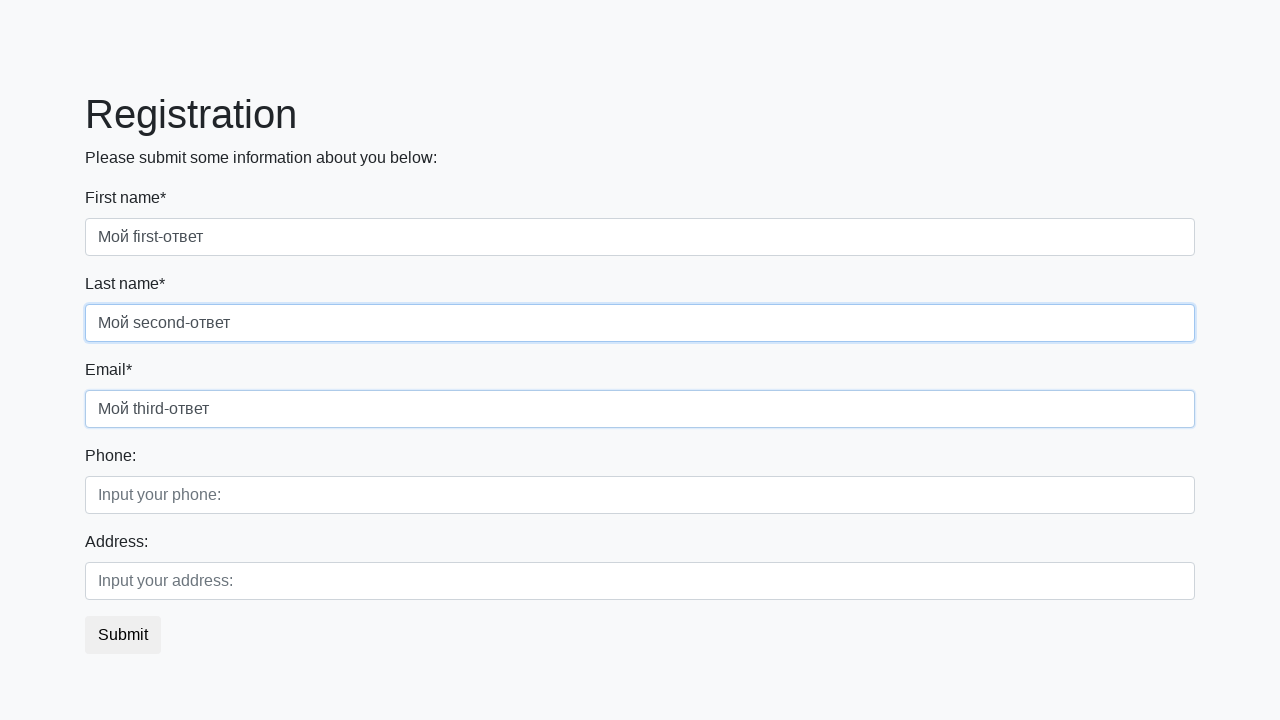

Clicked submit button to register at (123, 635) on button.btn
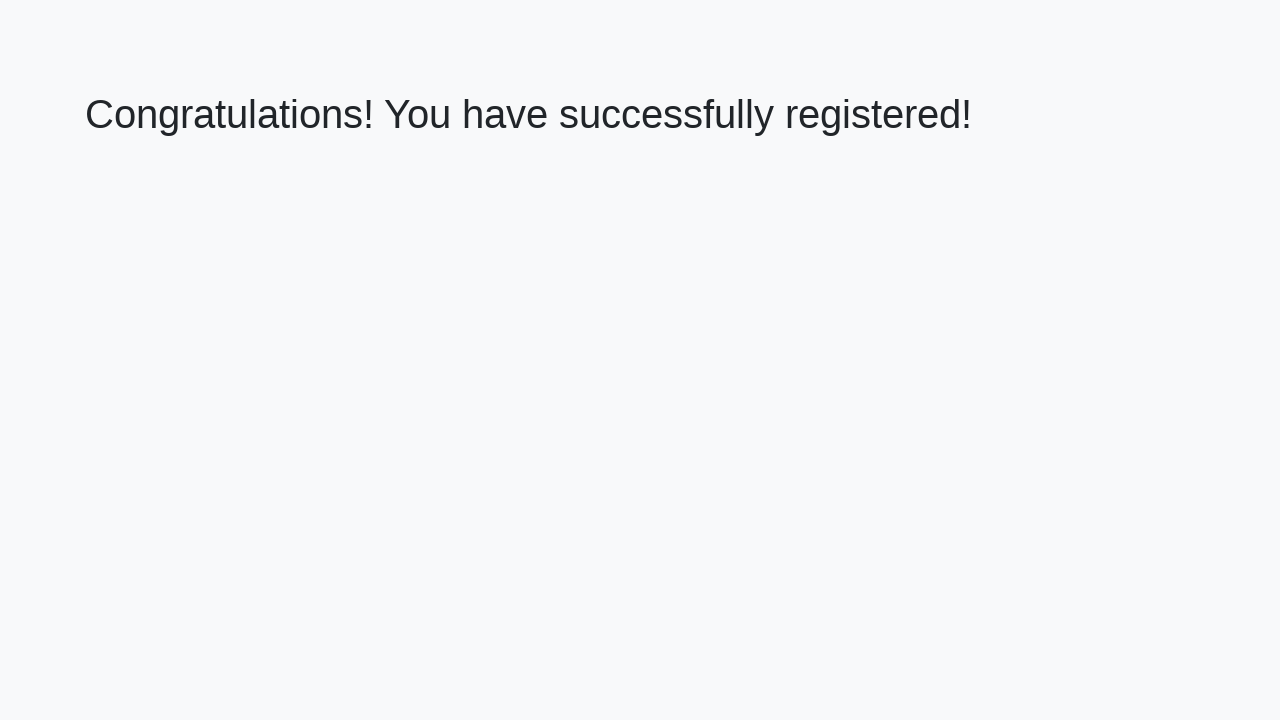

Registration successful - success message heading appeared
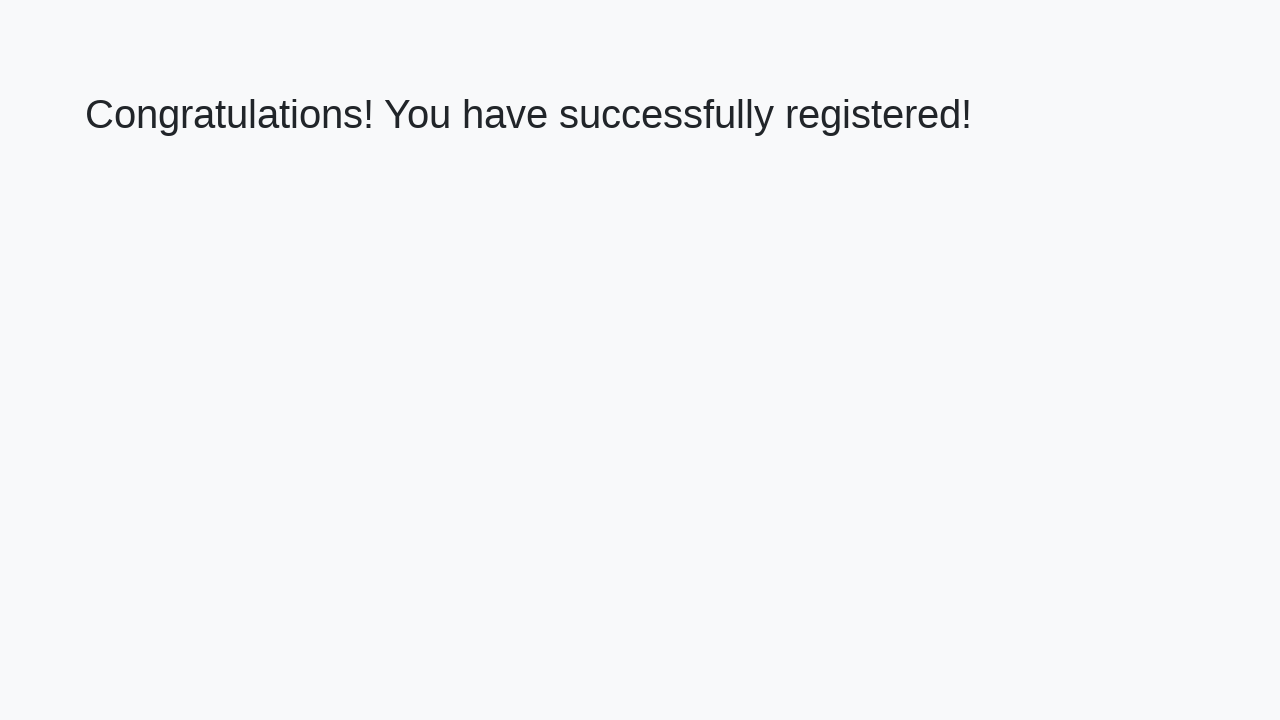

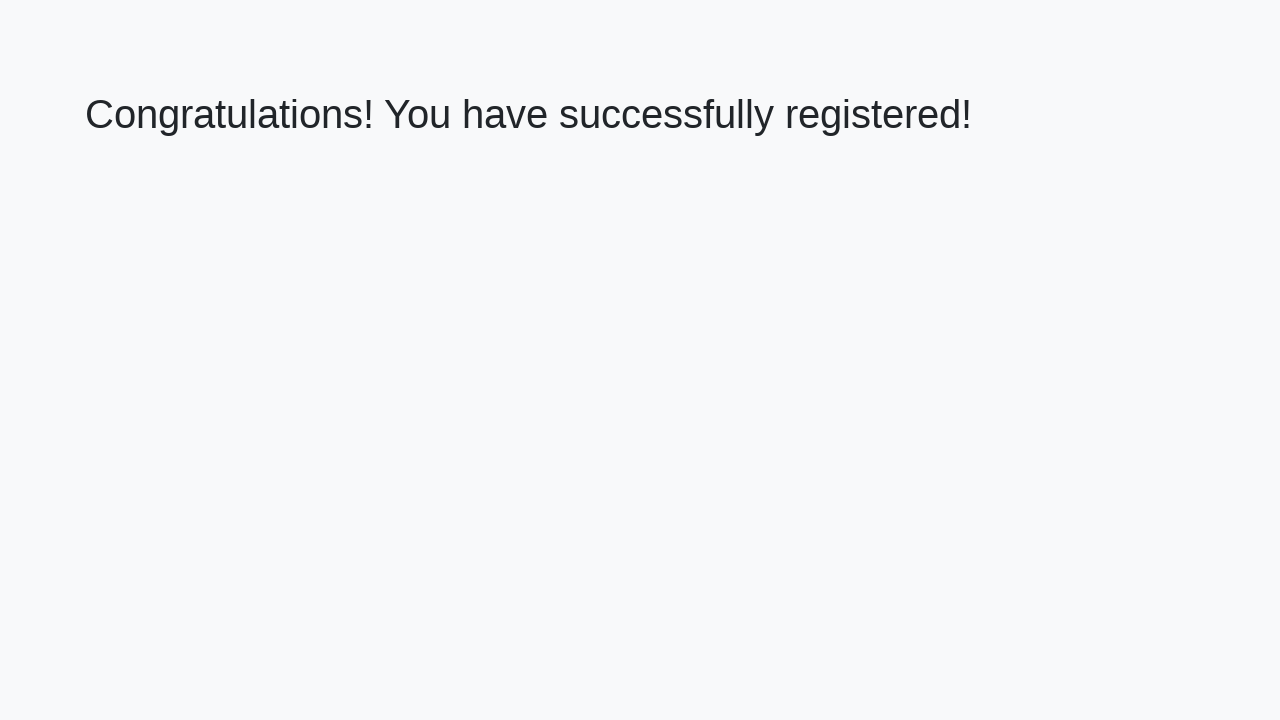